Tests accepting a simple JavaScript alert and verifies the success message

Starting URL: https://the-internet.herokuapp.com/javascript_alerts

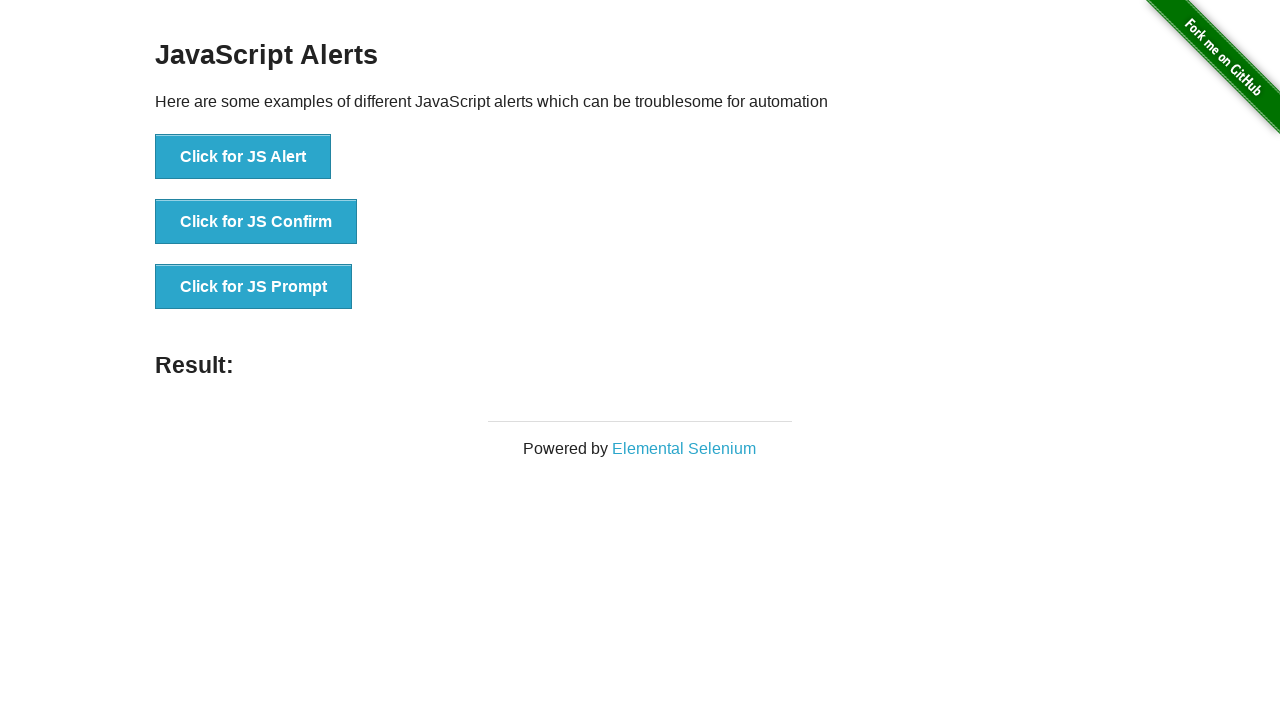

Clicked the button to trigger JavaScript alert at (243, 157) on button[onclick='jsAlert()']
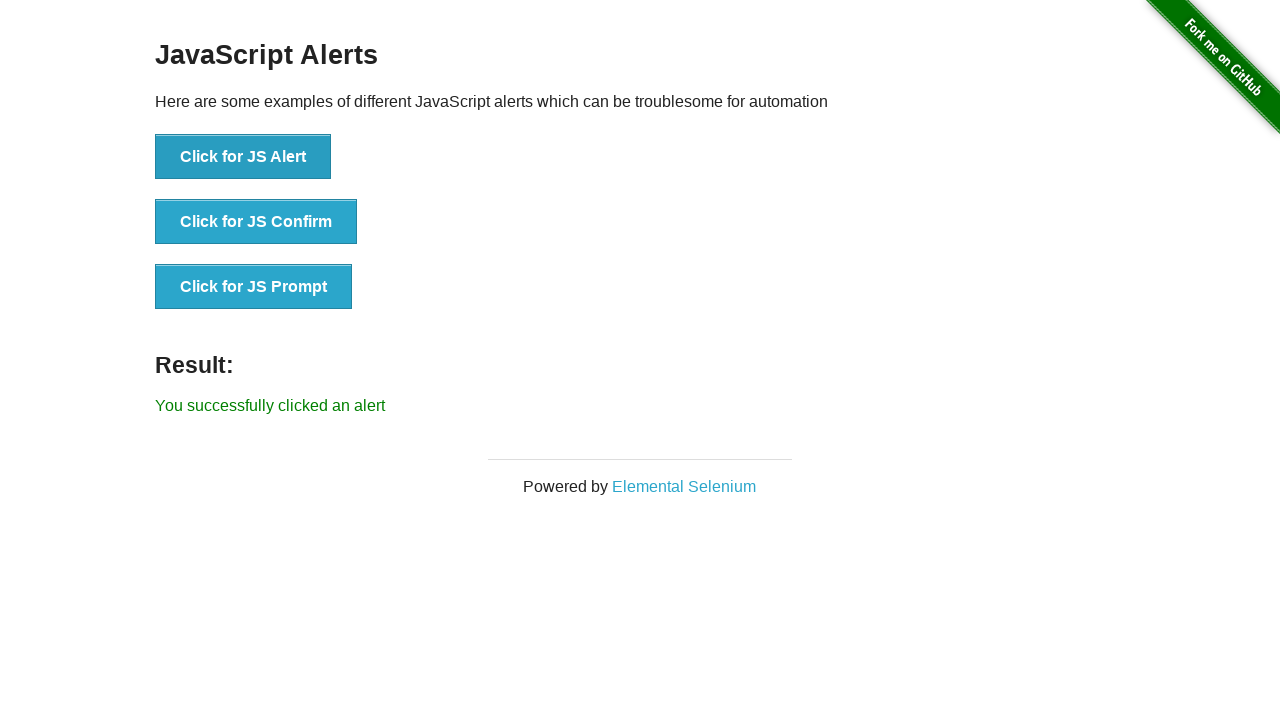

Set up dialog handler to accept alert
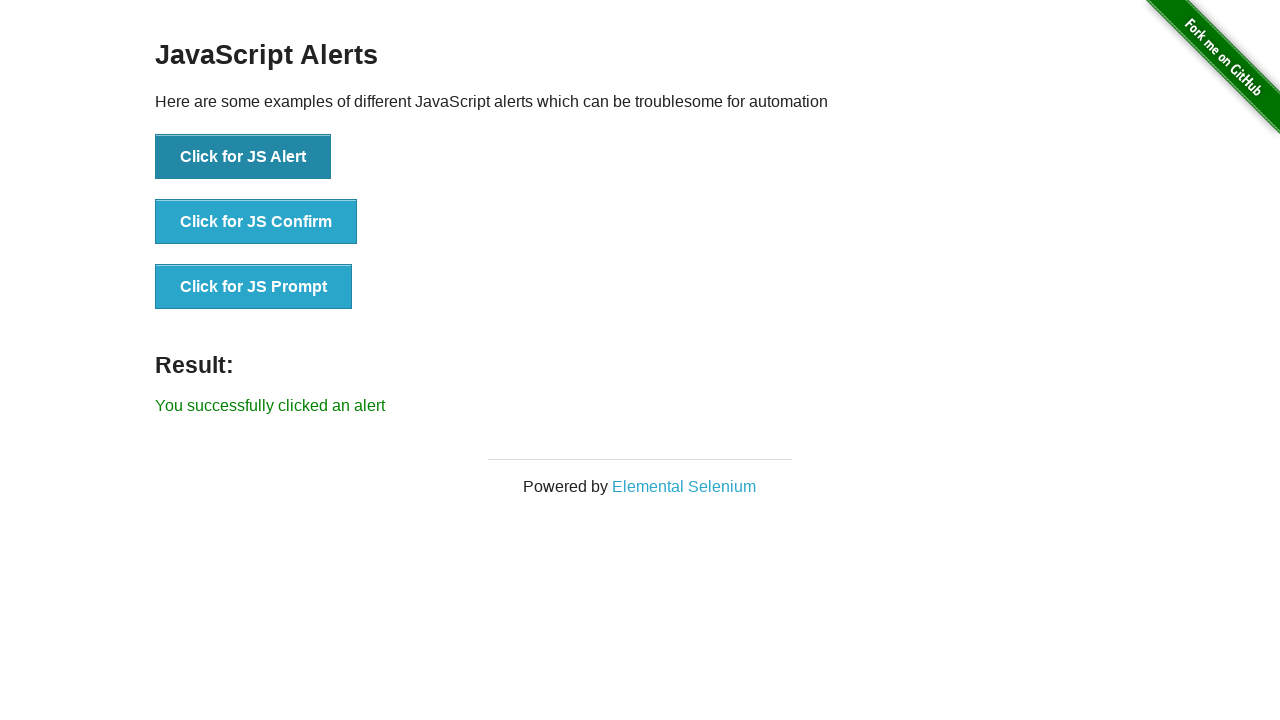

Located result message element
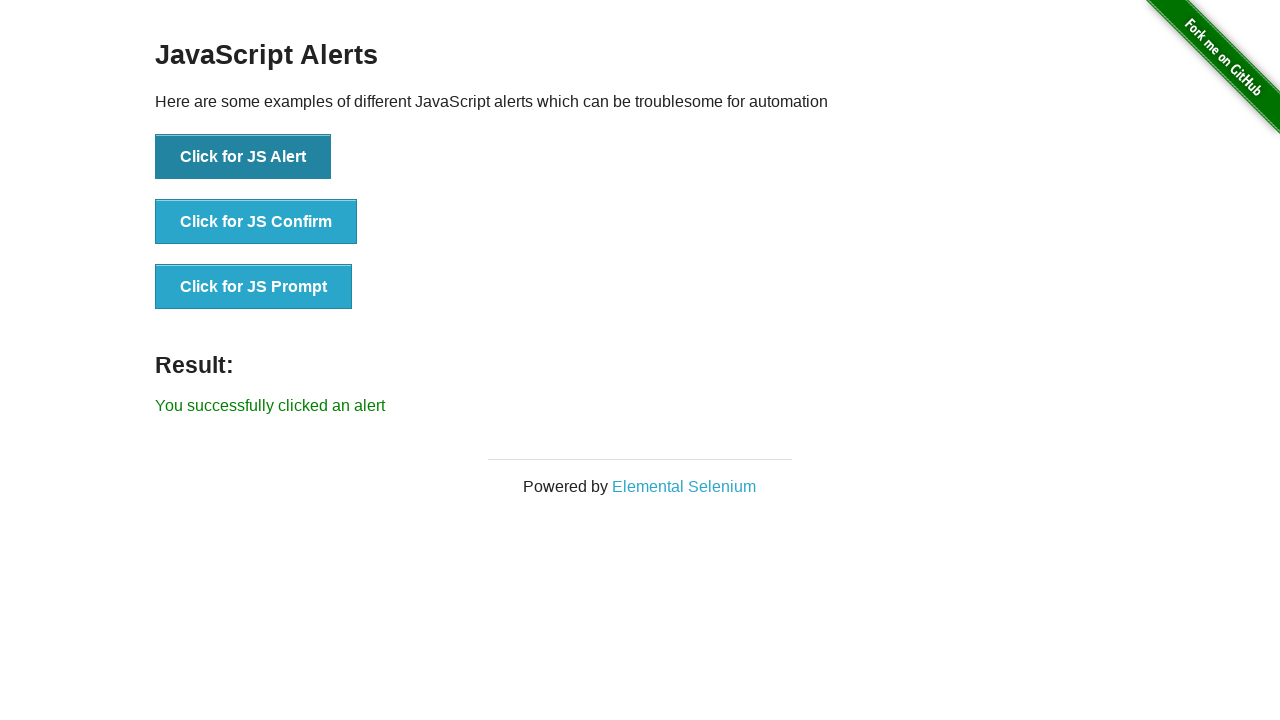

Verified success message displays 'You successfully clicked an alert'
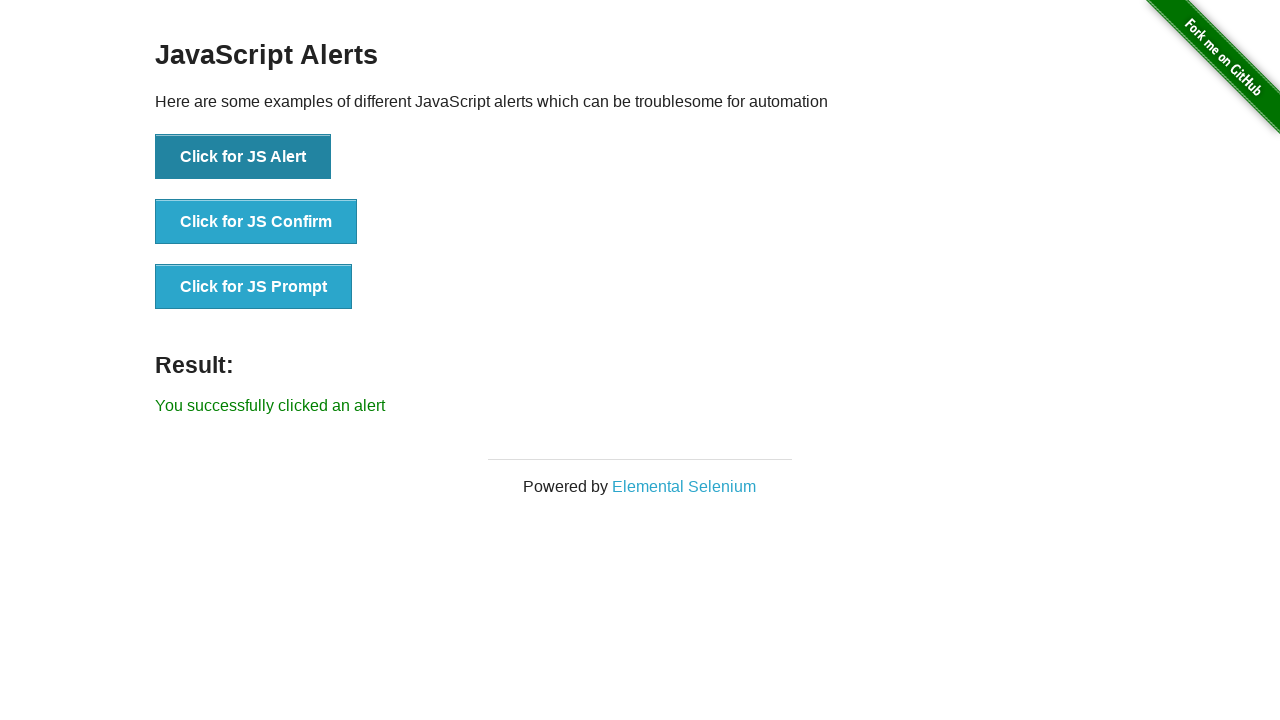

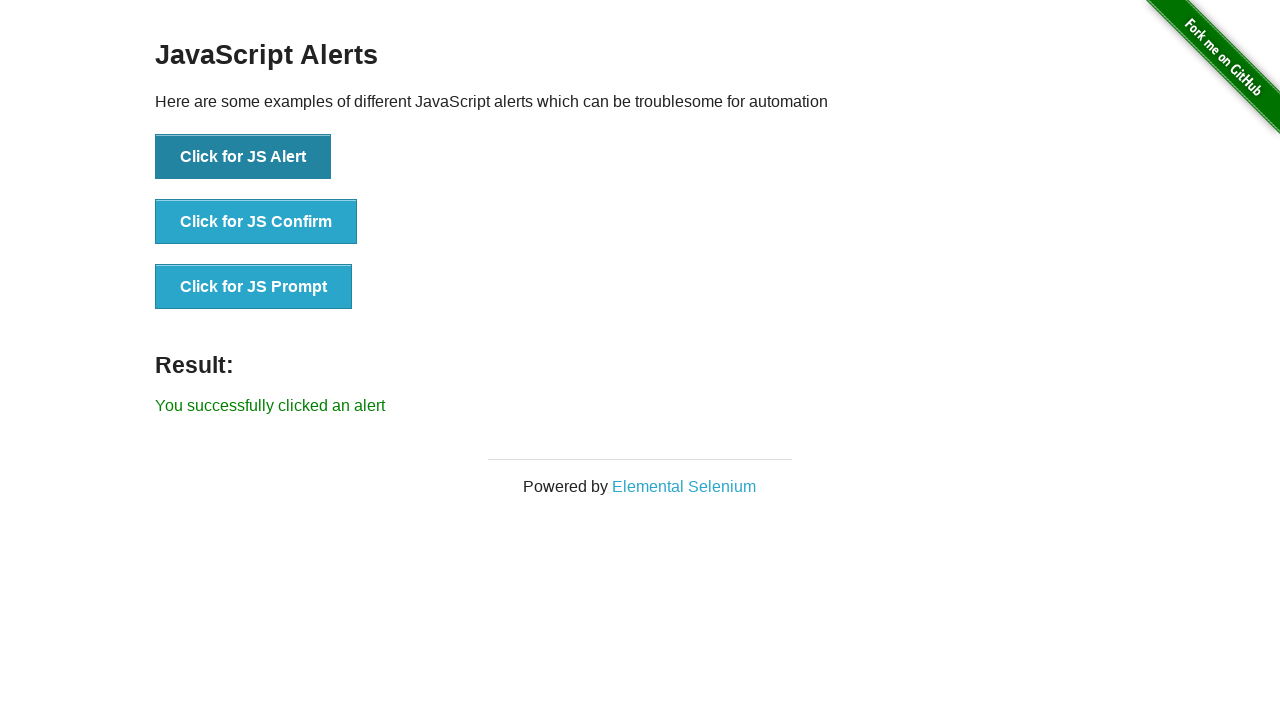